Tests that the complete-all checkbox state updates correctly when individual items are completed or cleared.

Starting URL: https://demo.playwright.dev/todomvc

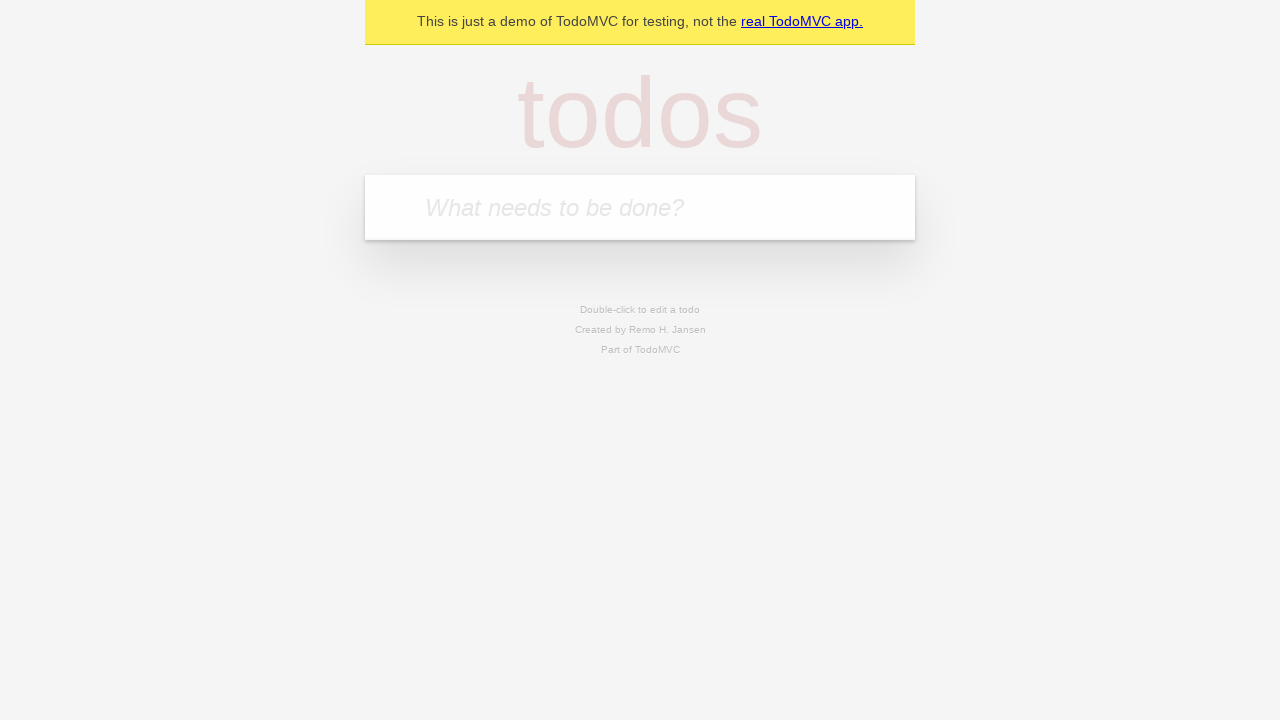

Filled todo input with 'buy some cheese' on internal:attr=[placeholder="What needs to be done?"i]
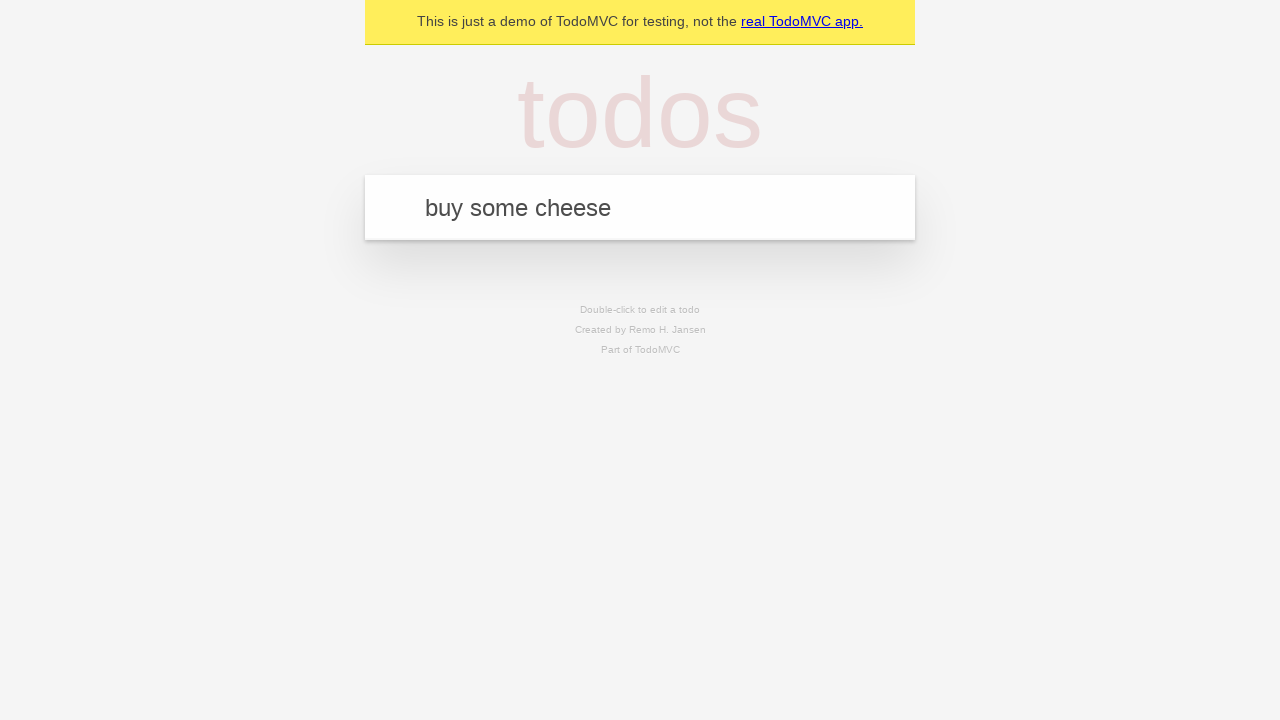

Pressed Enter to create first todo item on internal:attr=[placeholder="What needs to be done?"i]
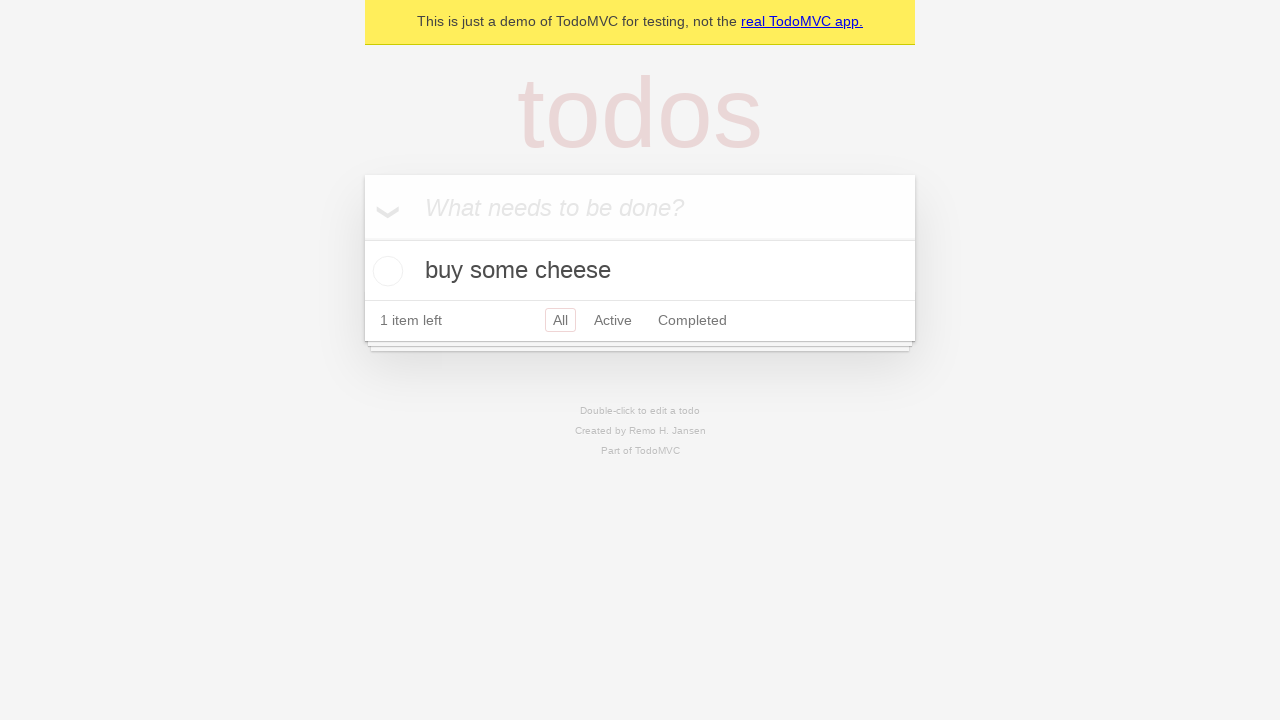

Filled todo input with 'feed the cat' on internal:attr=[placeholder="What needs to be done?"i]
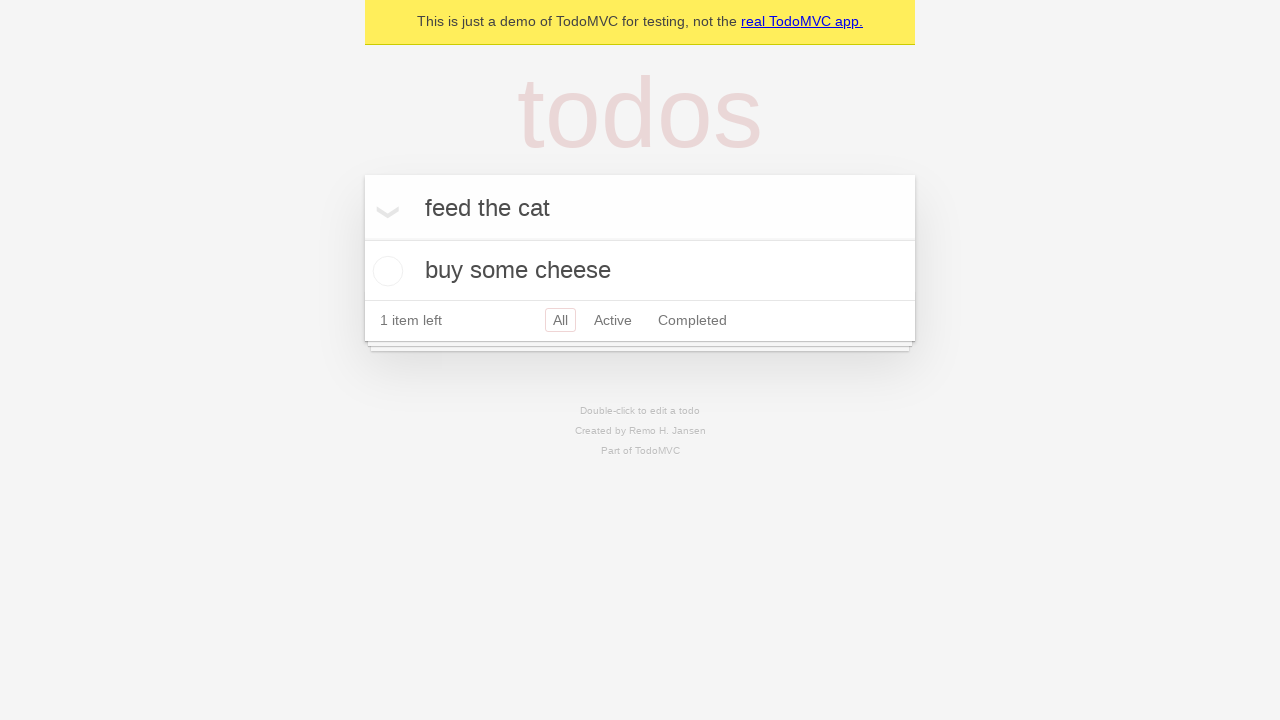

Pressed Enter to create second todo item on internal:attr=[placeholder="What needs to be done?"i]
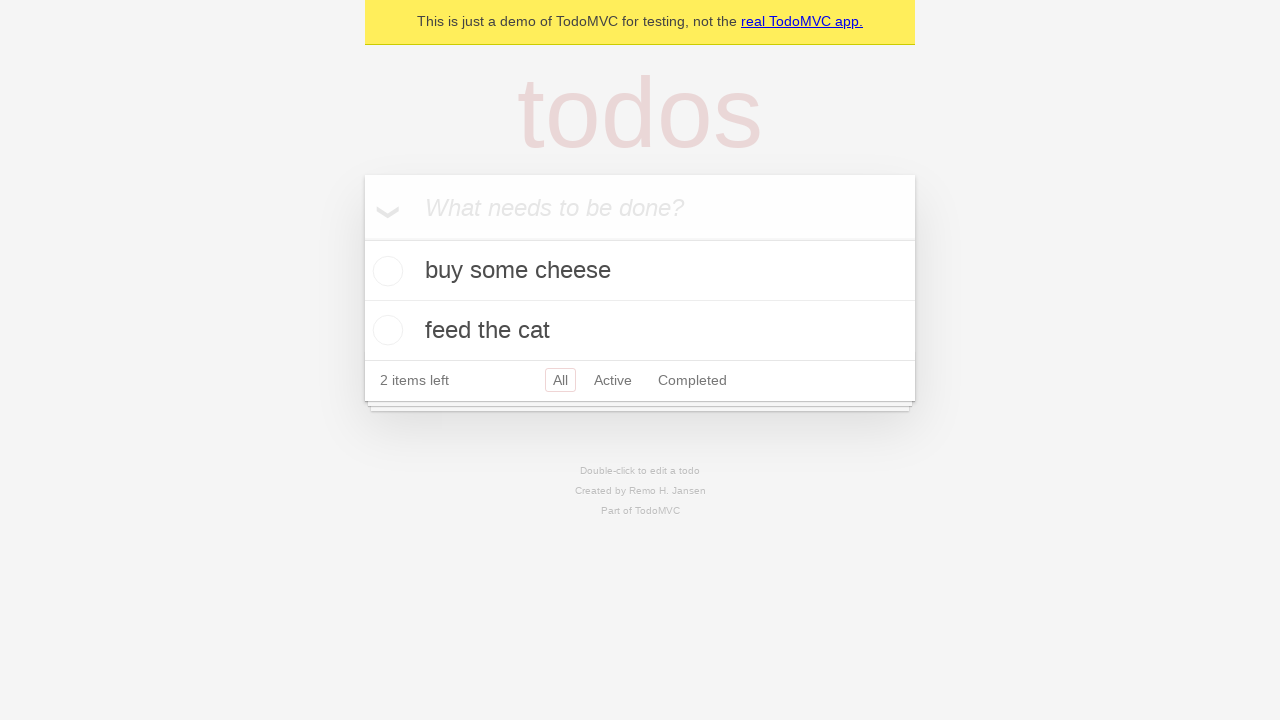

Filled todo input with 'book a doctors appointment' on internal:attr=[placeholder="What needs to be done?"i]
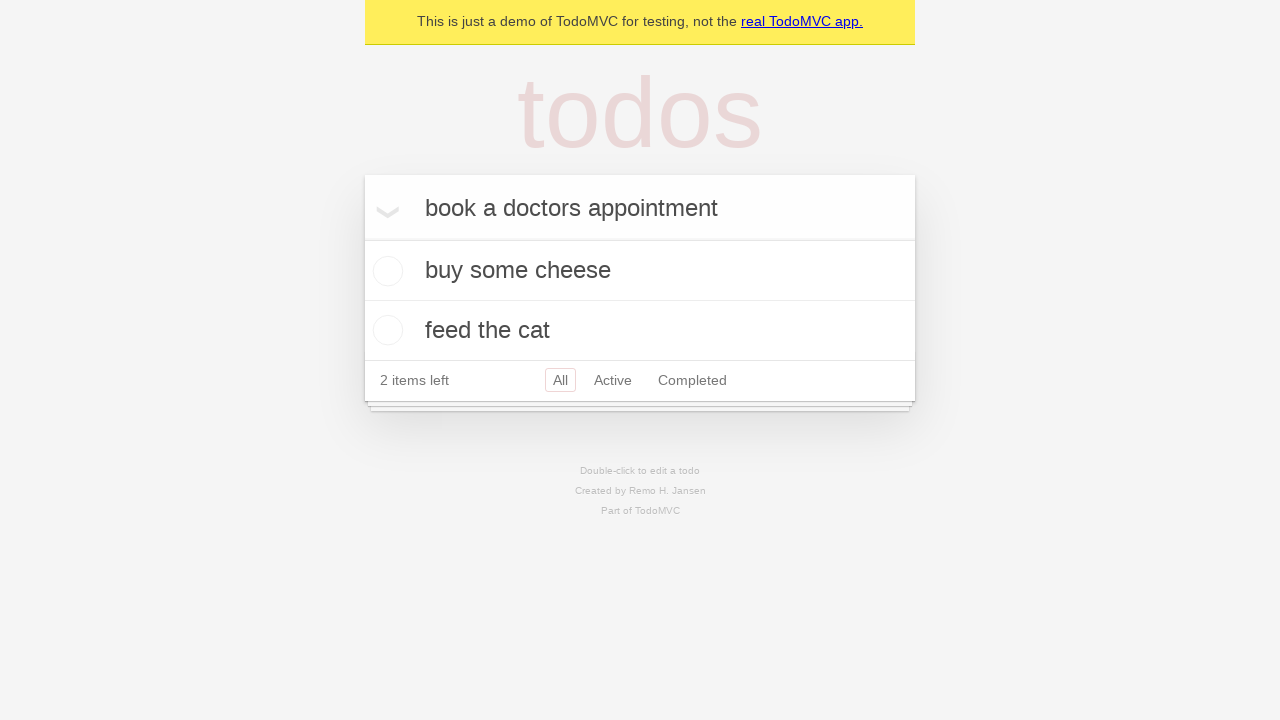

Pressed Enter to create third todo item on internal:attr=[placeholder="What needs to be done?"i]
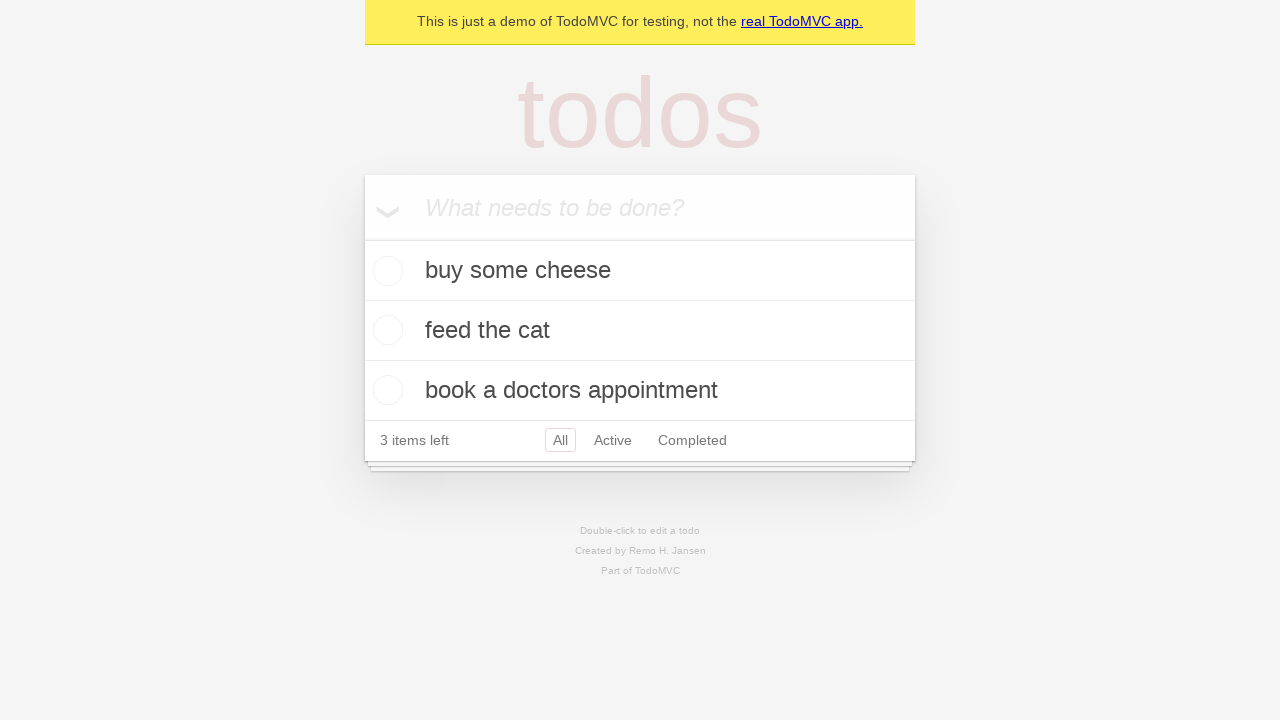

Checked the 'Mark all as complete' checkbox at (362, 238) on internal:label="Mark all as complete"i
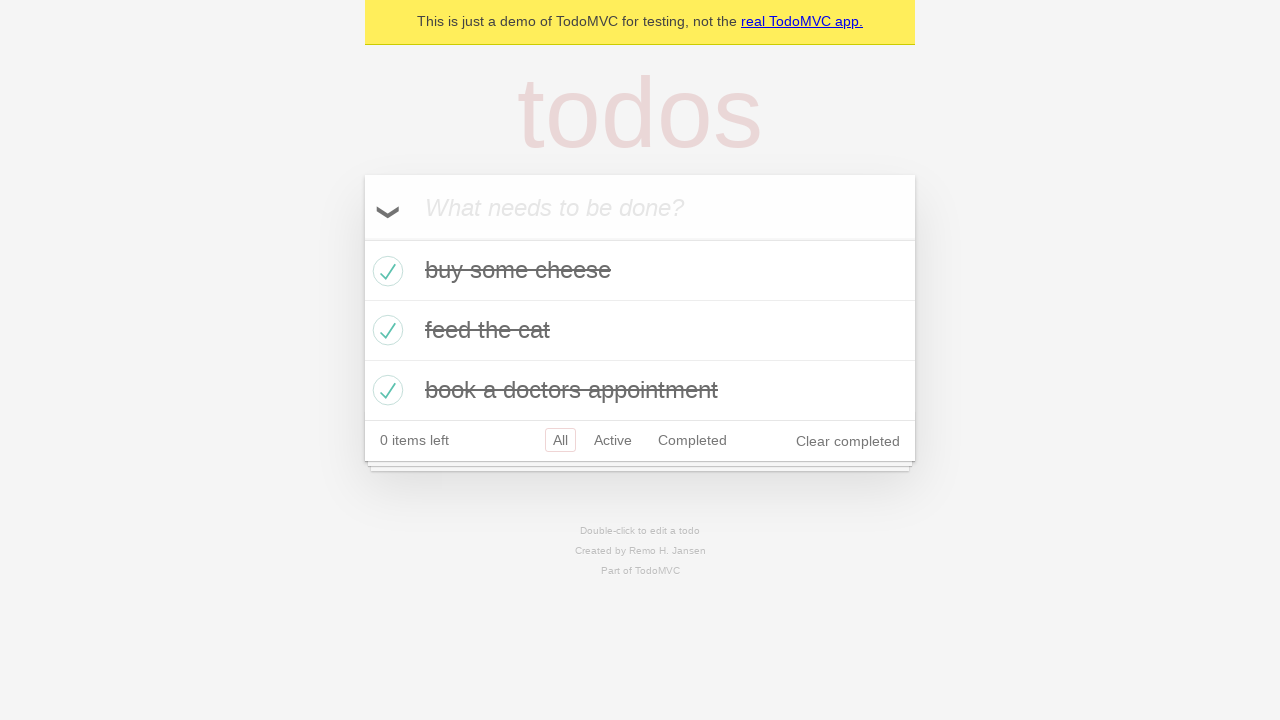

Unchecked the first todo item checkbox at (385, 271) on internal:testid=[data-testid="todo-item"s] >> nth=0 >> internal:role=checkbox
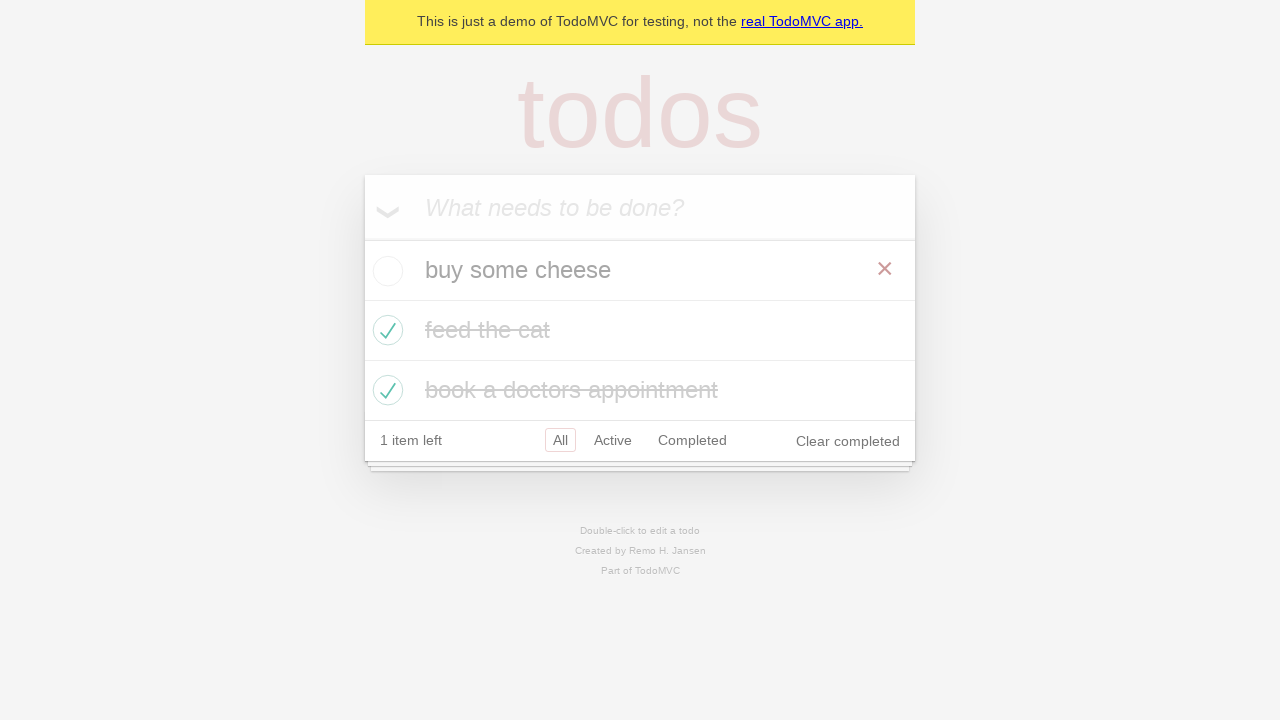

Checked the first todo item checkbox again at (385, 271) on internal:testid=[data-testid="todo-item"s] >> nth=0 >> internal:role=checkbox
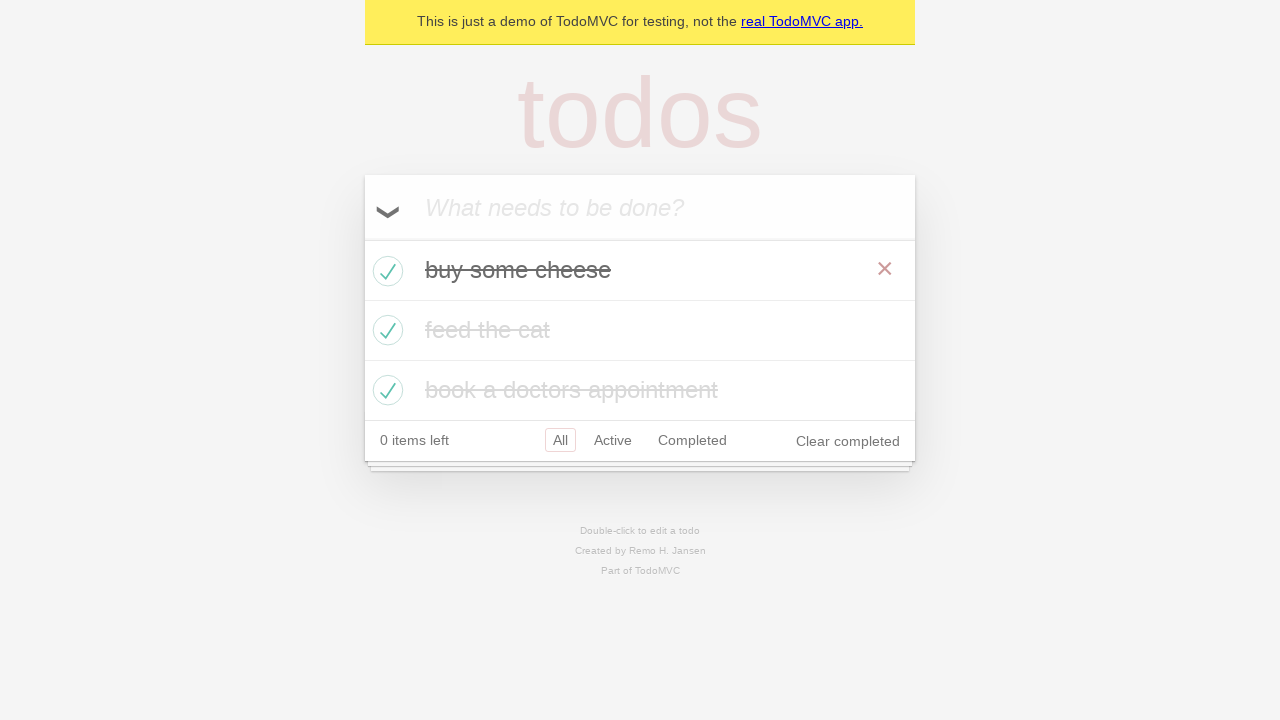

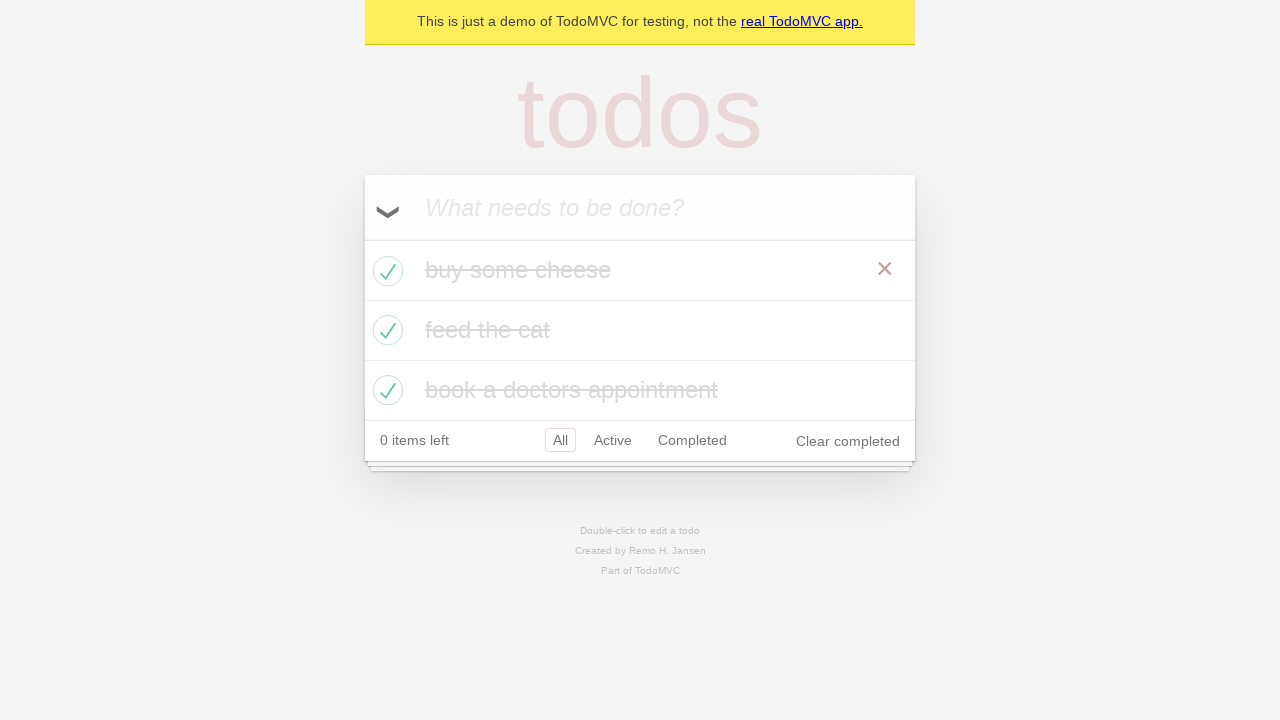